Tests iframe handling by switching between single and nested iframes, entering text in input fields within different frame contexts

Starting URL: https://demo.automationtesting.in/Frames.html

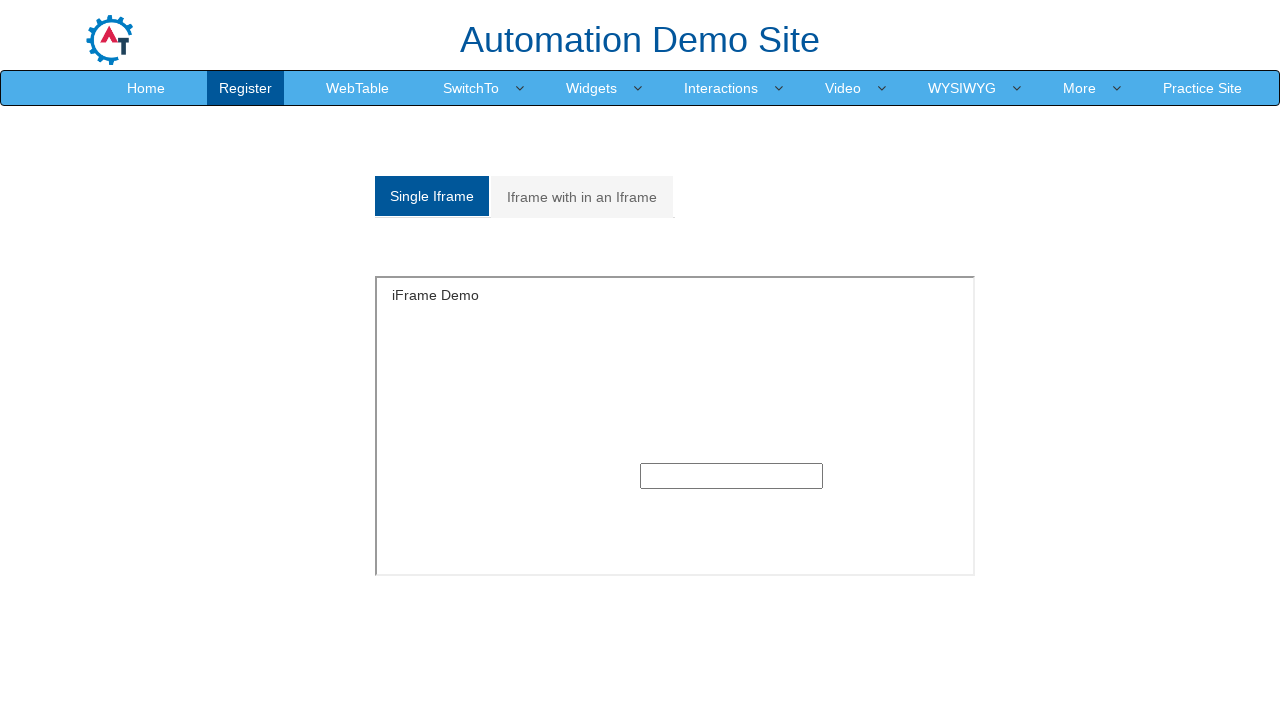

Switched to single frame named 'SingleFrame'
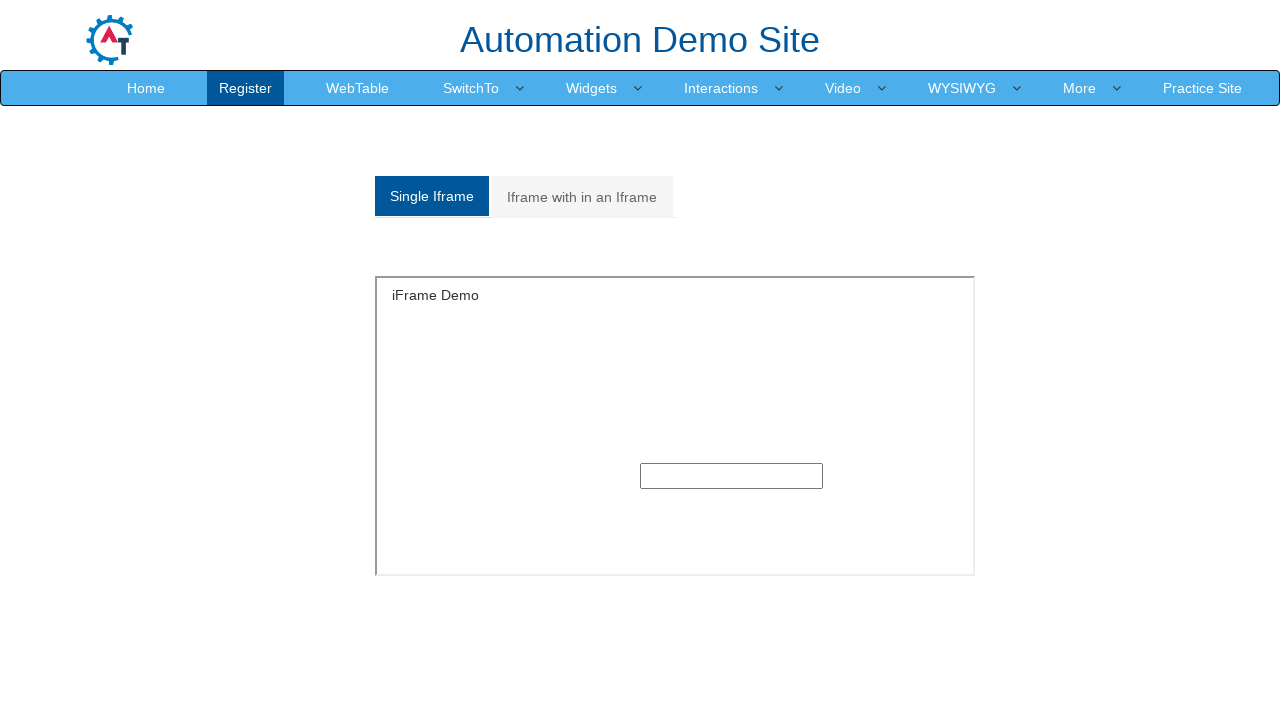

Filled text input in single frame with 'Welcome to Single Frame' on input[type='text']
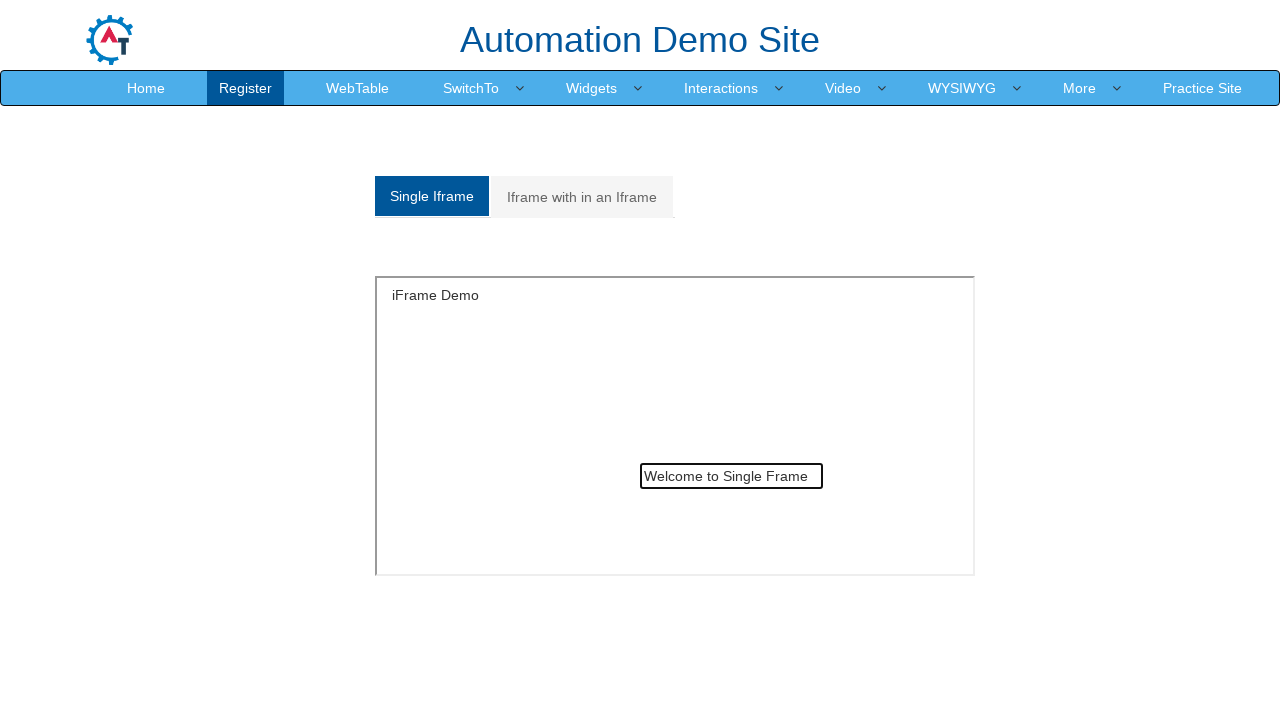

Clicked on 'Iframe with in an Iframe' tab to switch to nested iframe section at (582, 197) on a:has-text('Iframe with in an Iframe')
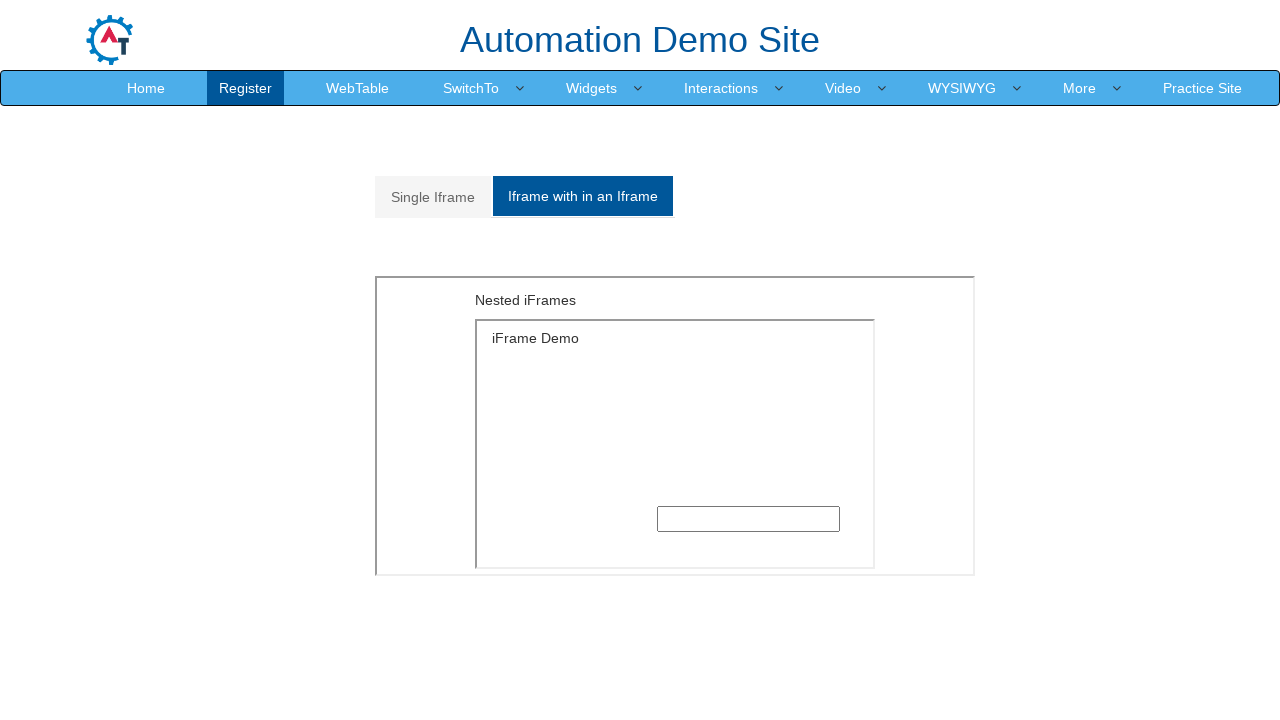

Located outer iframe element
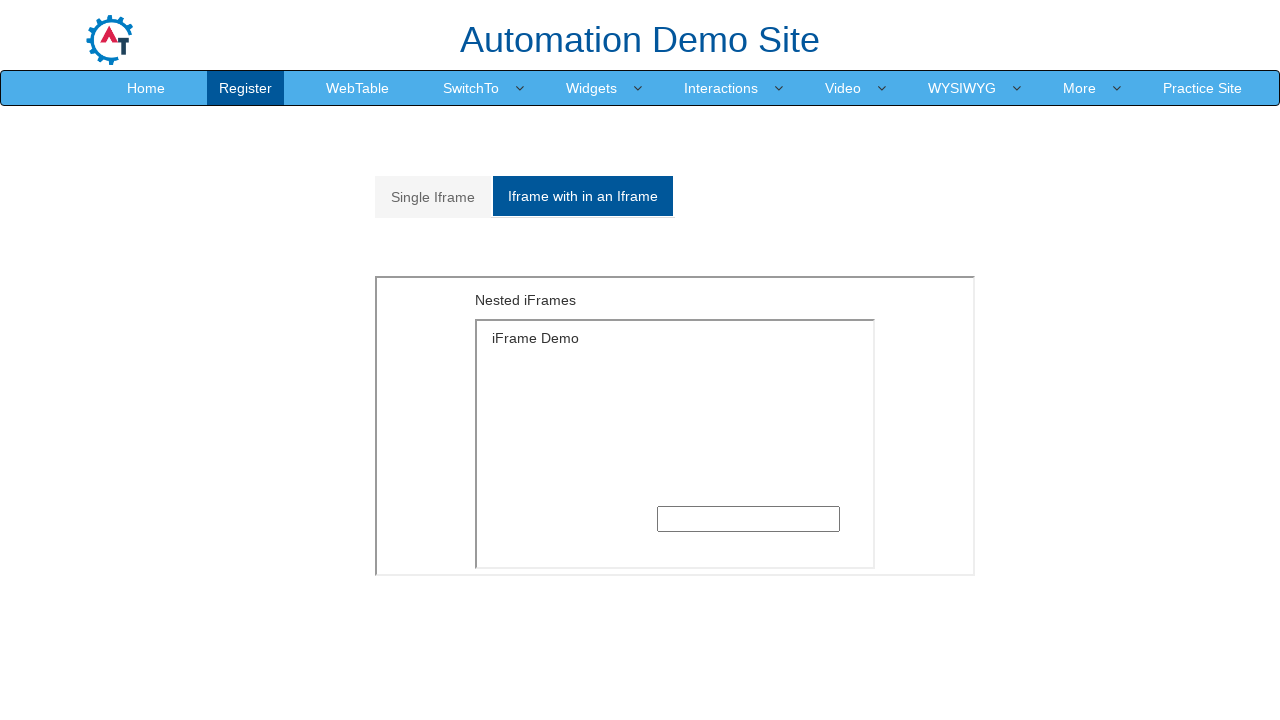

Located inner iframe nested within outer iframe
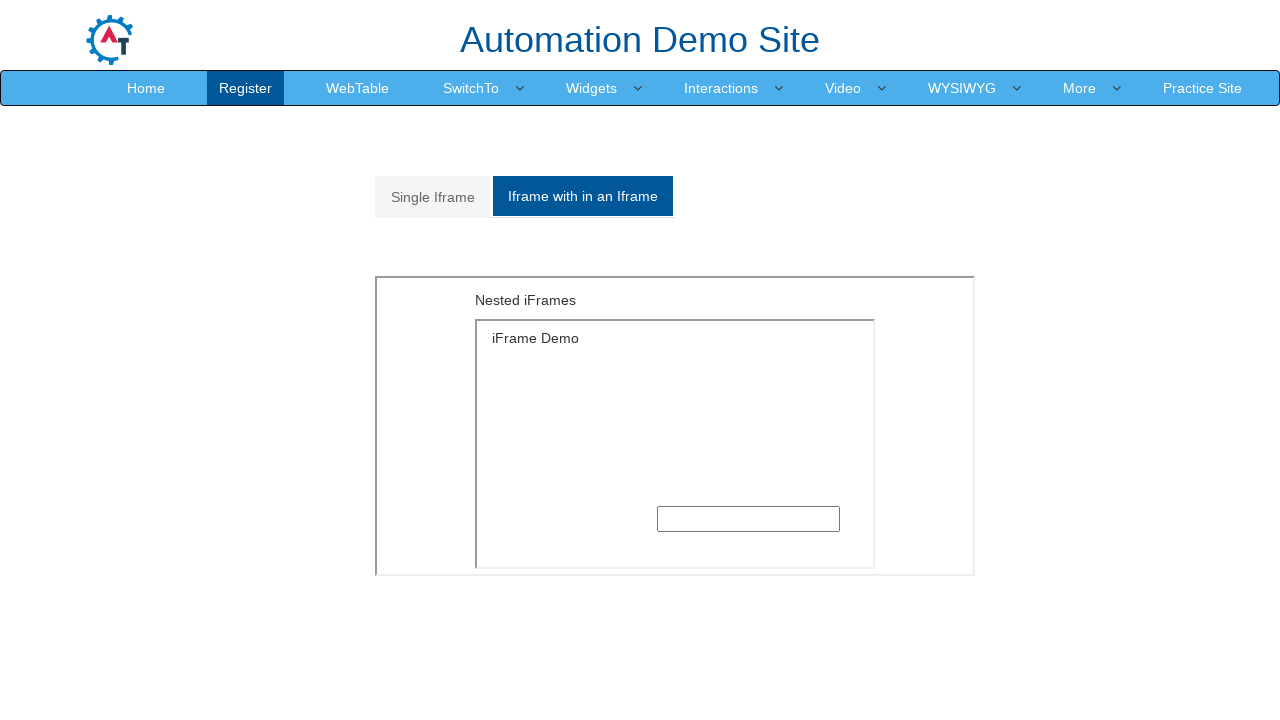

Filled text input in nested iframe with 'Welcome to IFrame' on iframe[style='float: left;height: 300px;width:600px'] >> internal:control=enter-
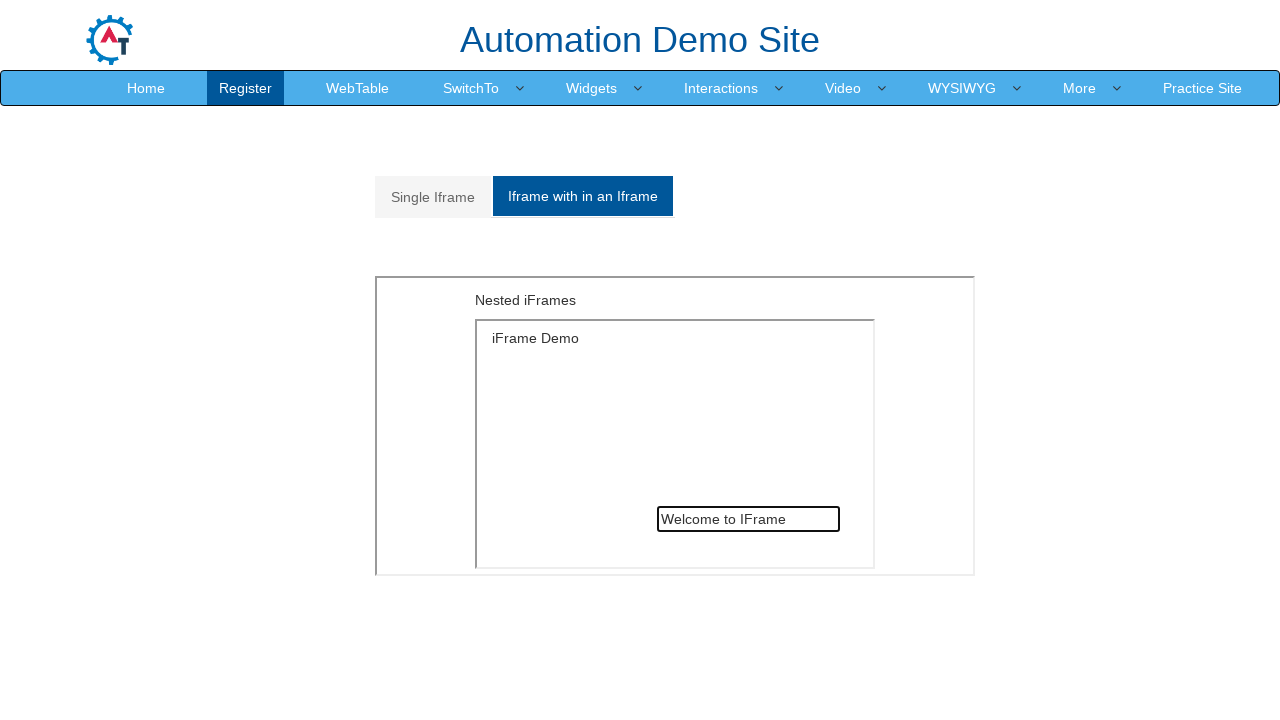

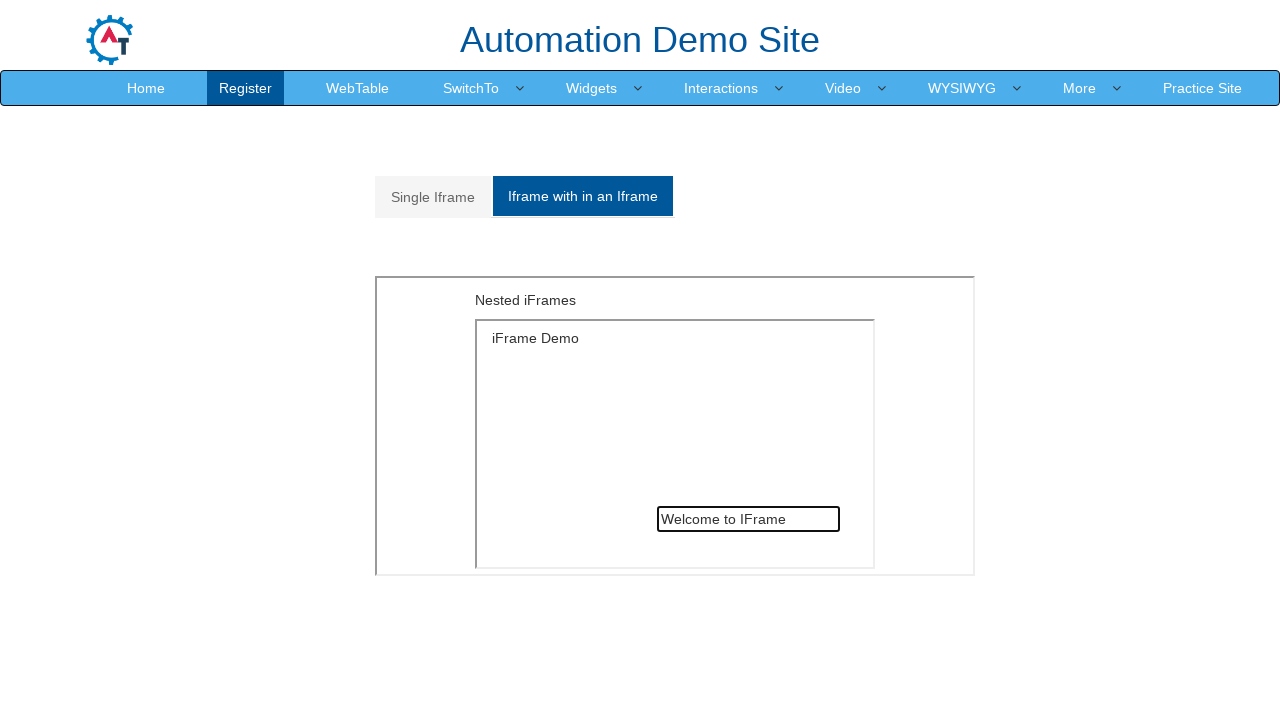